Tests multi-level dropdown menu navigation by hovering over parent menu items and clicking on a nested submenu item

Starting URL: https://demo.automationtesting.in/Register.html

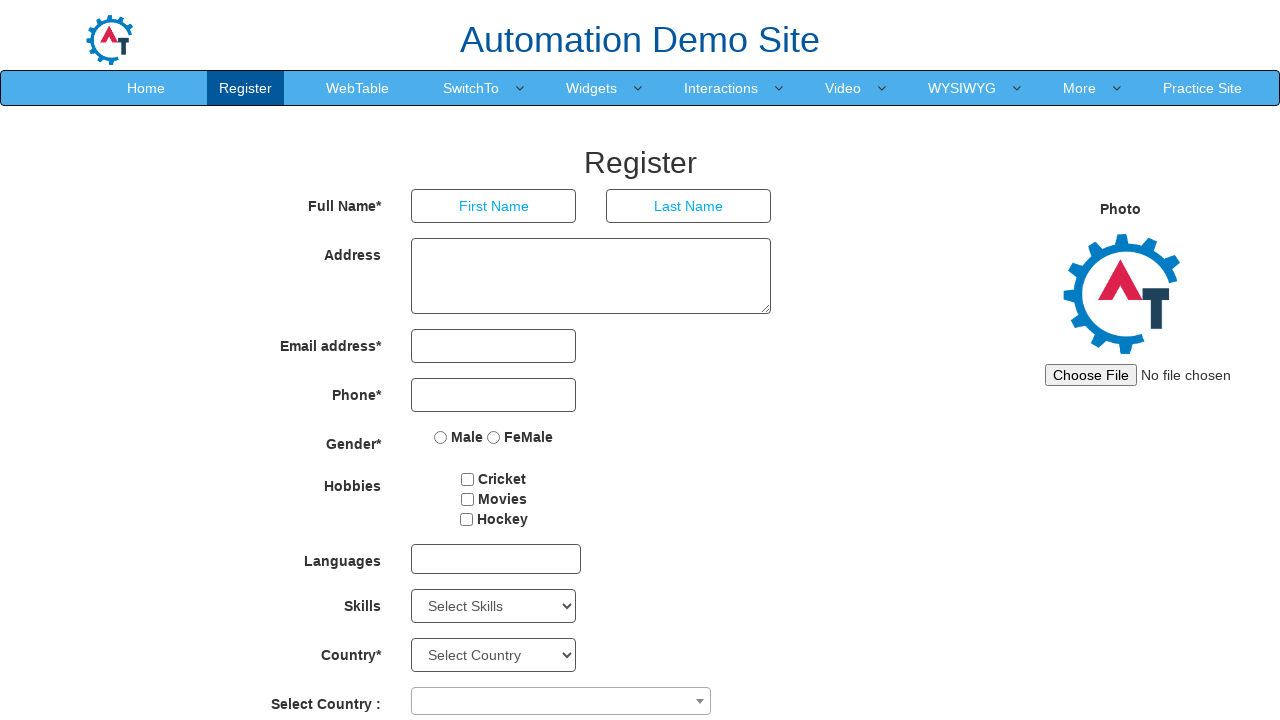

Hovered over Interactions menu item at (721, 88) on xpath=//a[text()='Interactions ']
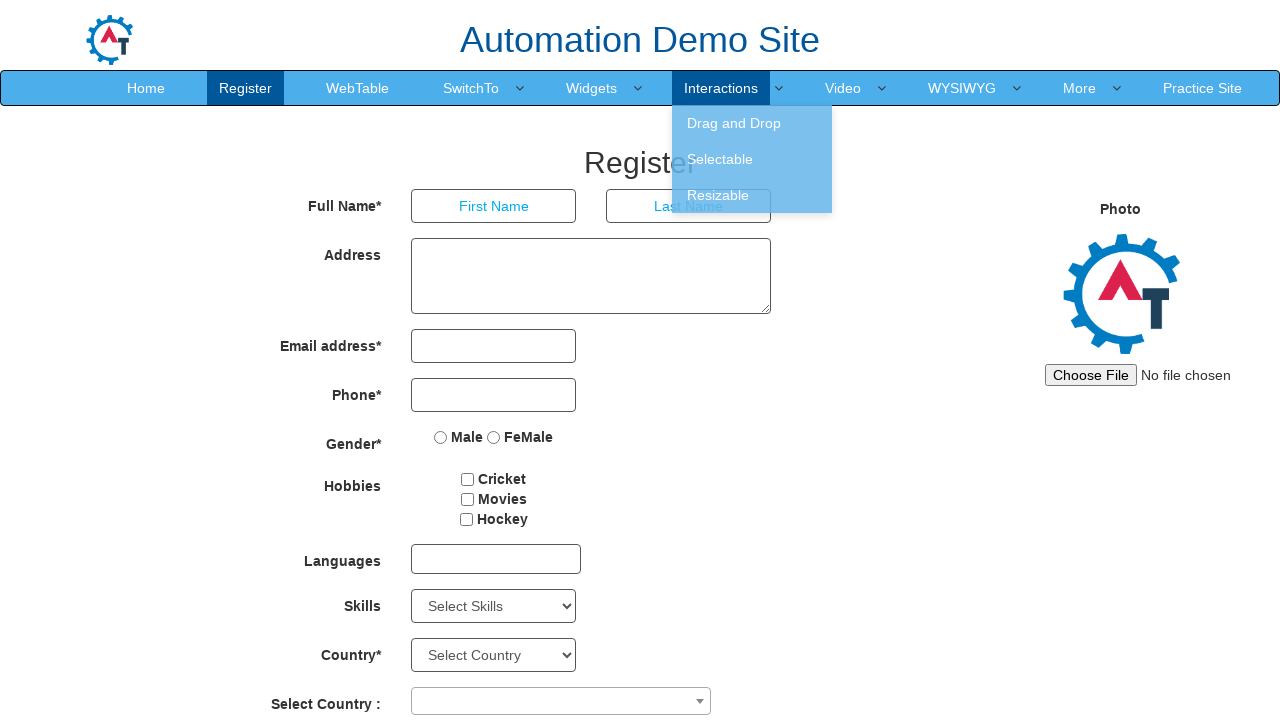

Hovered over Drag and Drop submenu item at (752, 123) on xpath=//a[text()='Drag and Drop ']
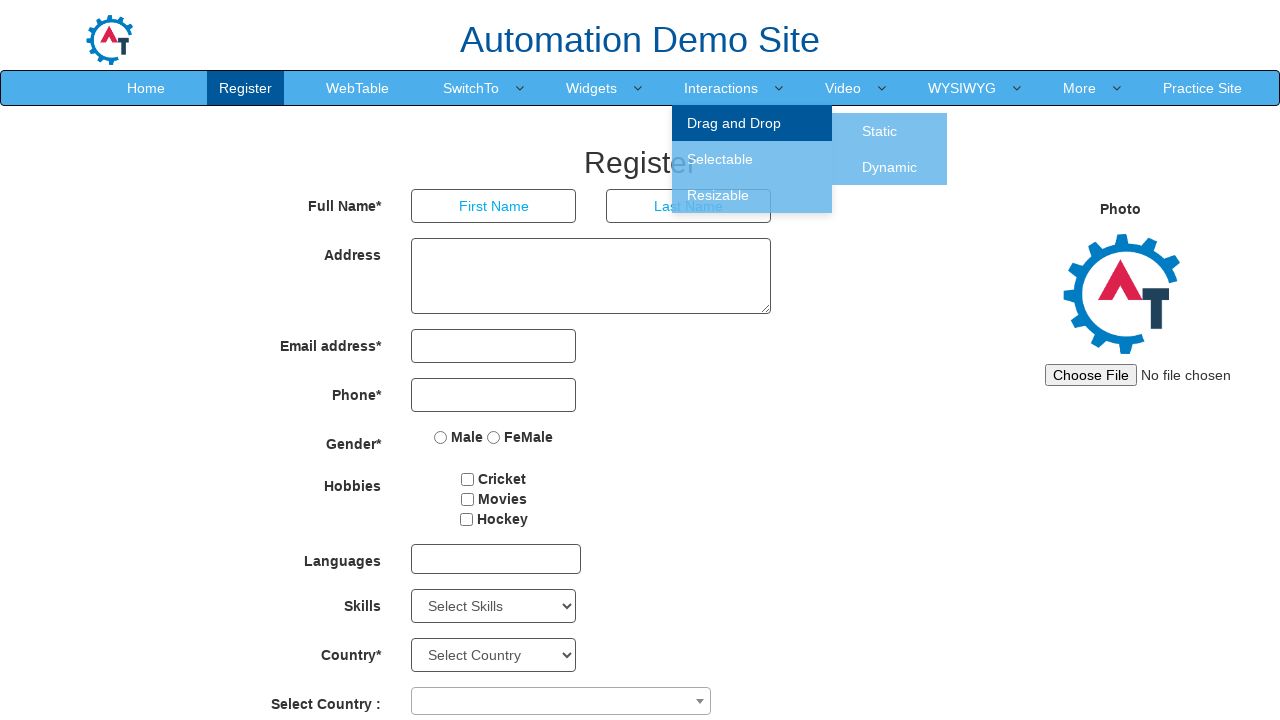

Clicked on Dynamic nested submenu item at (890, 167) on xpath=//a[text()='Dynamic ']
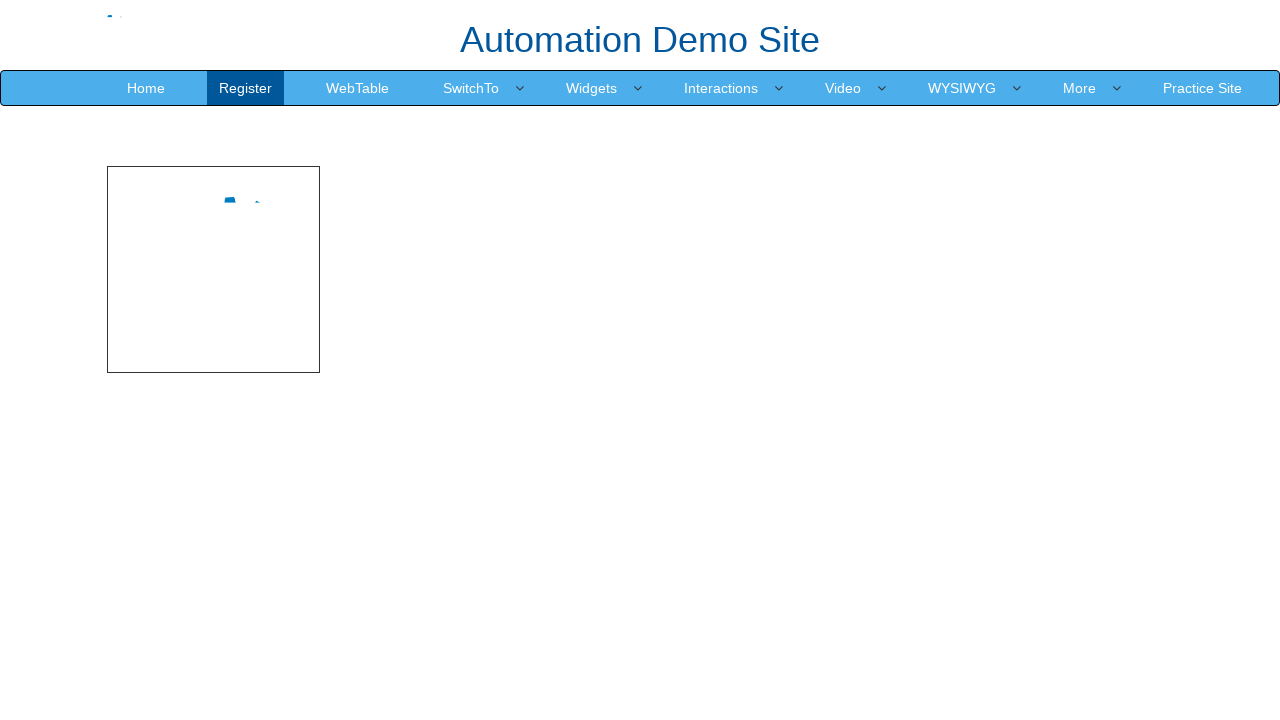

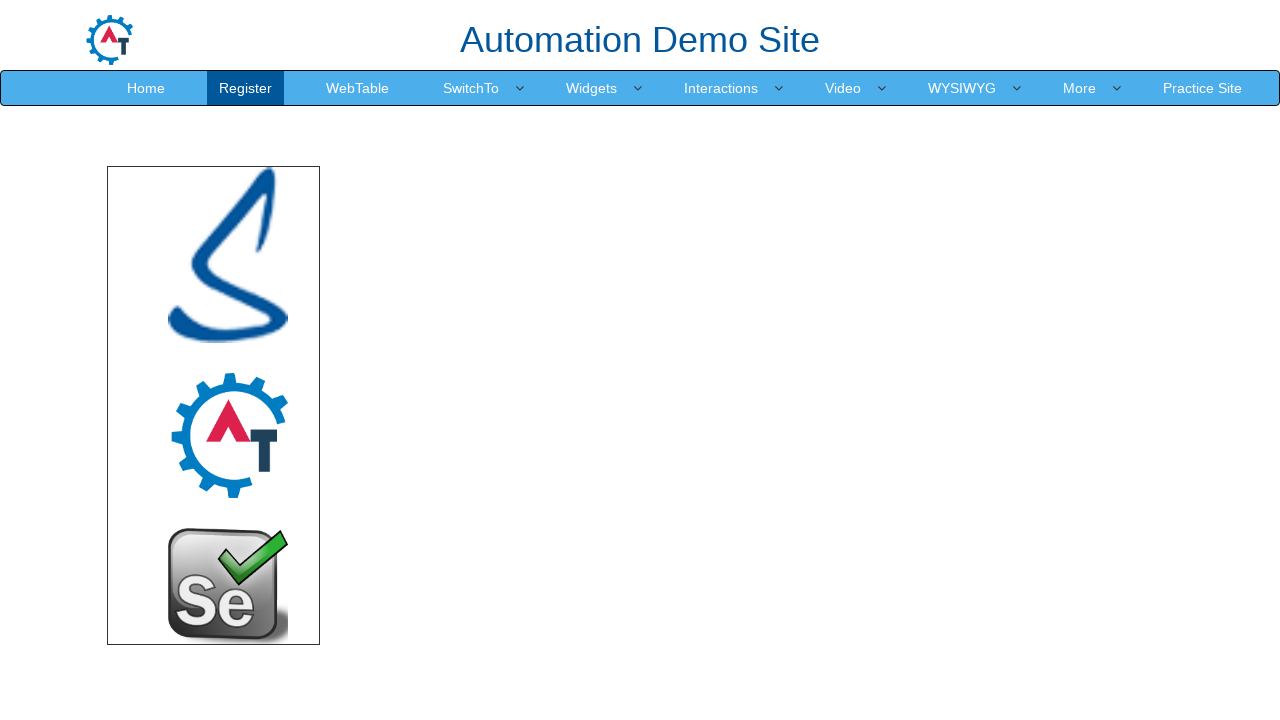